Tests a simple form by filling in first name, last name, city, and country fields using various element locator methods, then submits the form by clicking a button.

Starting URL: http://suninjuly.github.io/simple_form_find_task.html

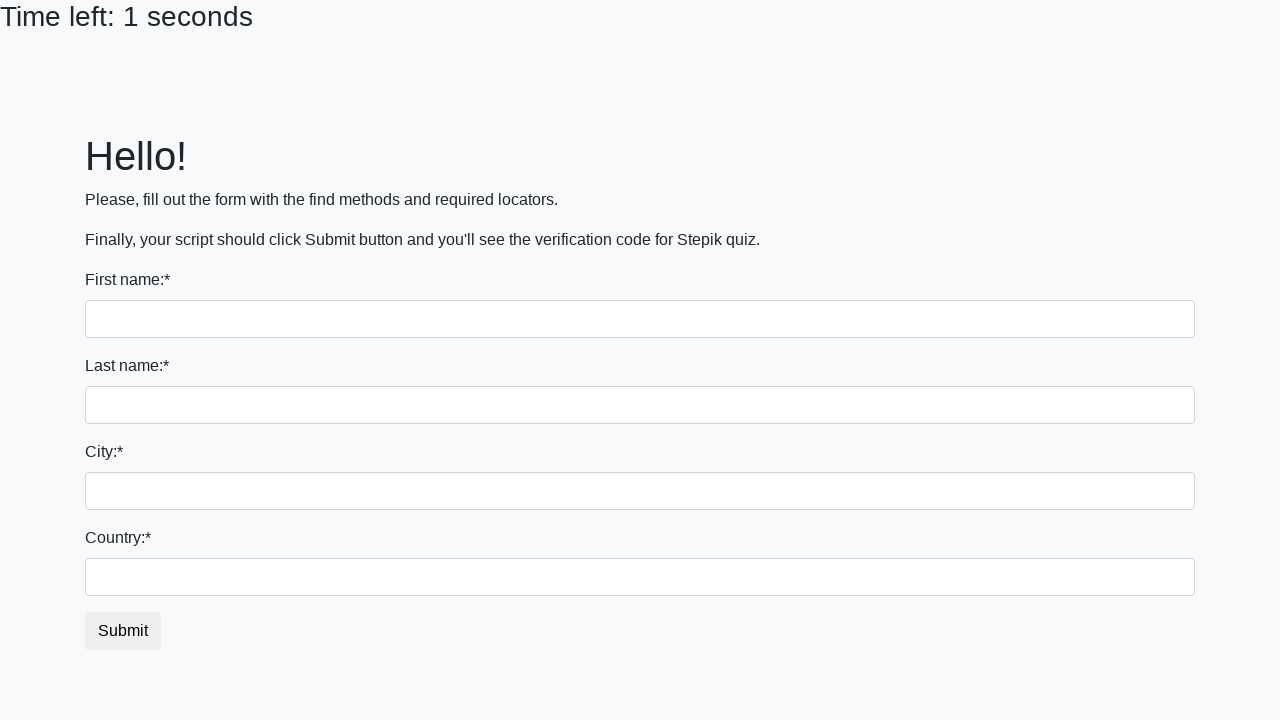

Filled first name field with 'Ivan' on input
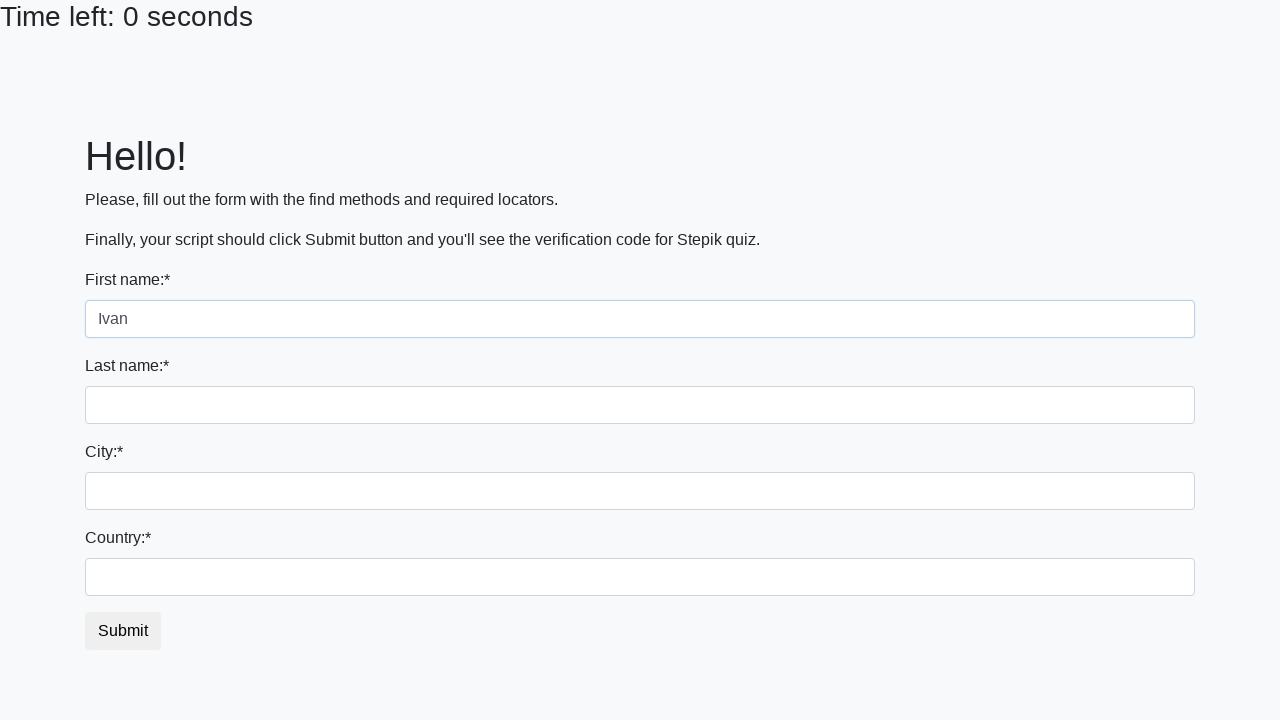

Filled last name field with 'Petrov' on input[name='last_name']
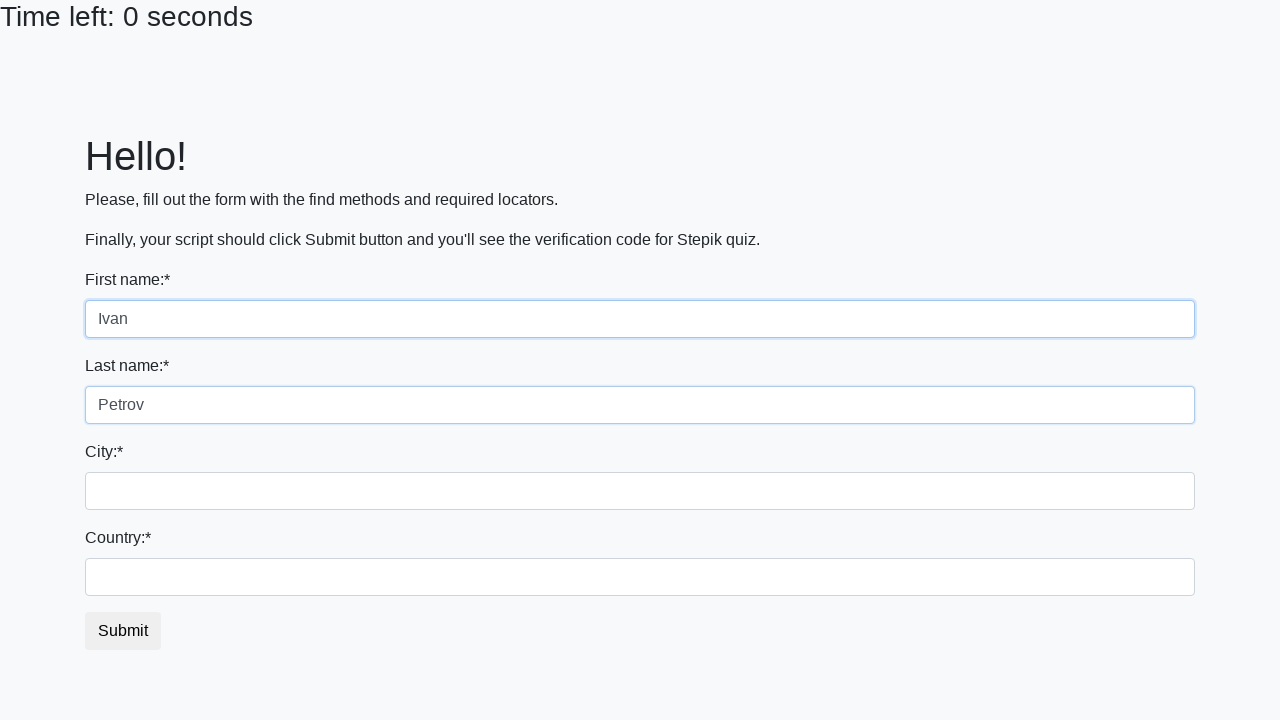

Filled city field with 'Smolensk' on .form-control.city
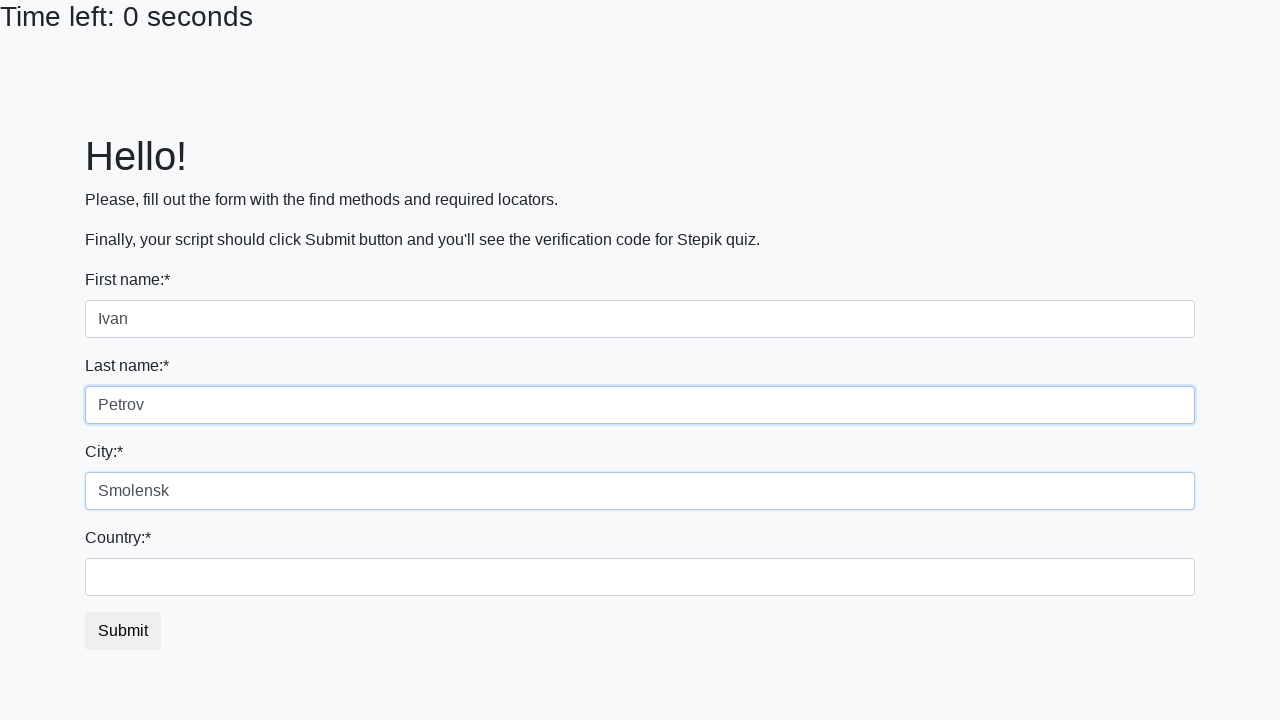

Filled country field with 'Russia' on #country
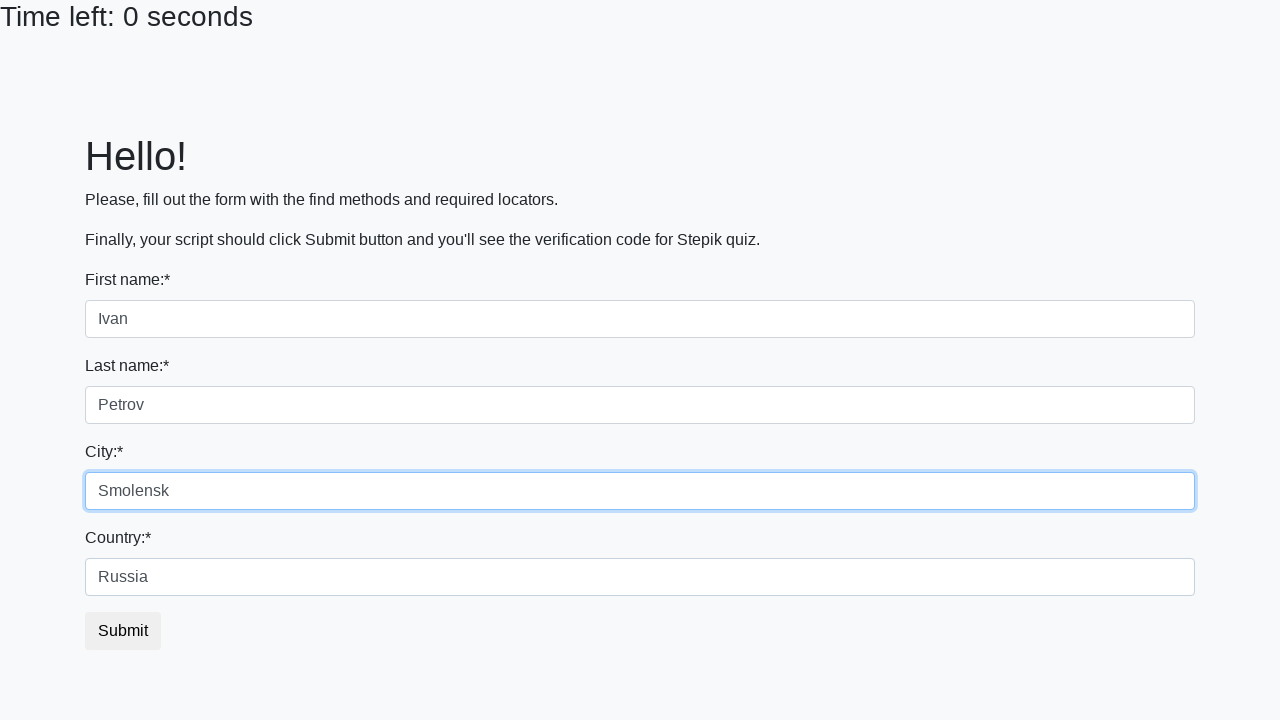

Clicked submit button to submit the form at (123, 631) on button.btn
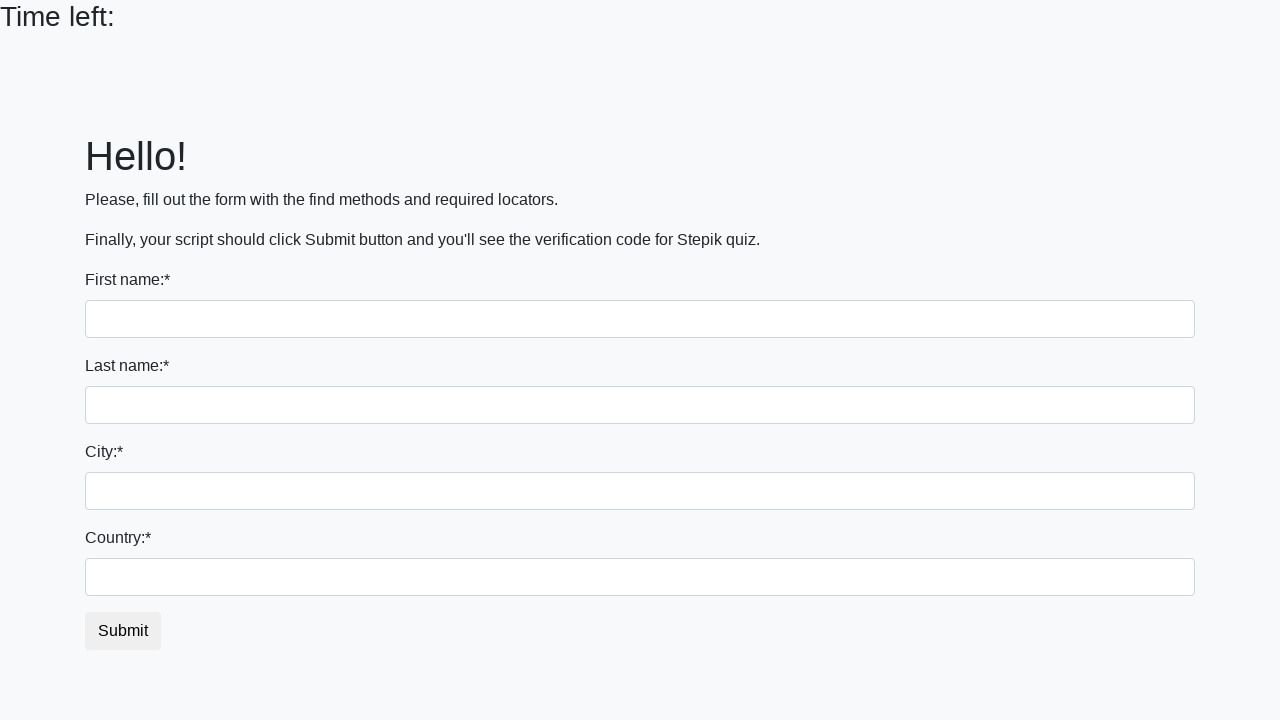

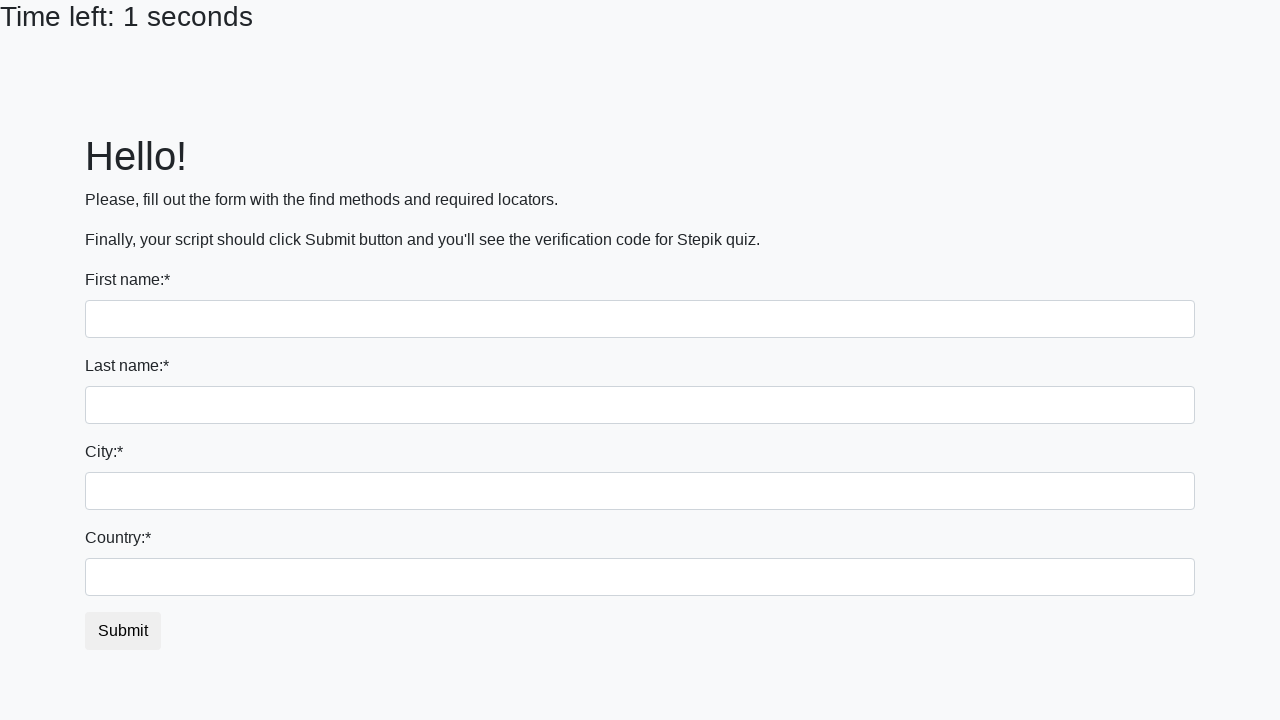